Tests filling an address input field on the RPA Challenge page by entering a sample address value

Starting URL: https://rpachallenge.com/

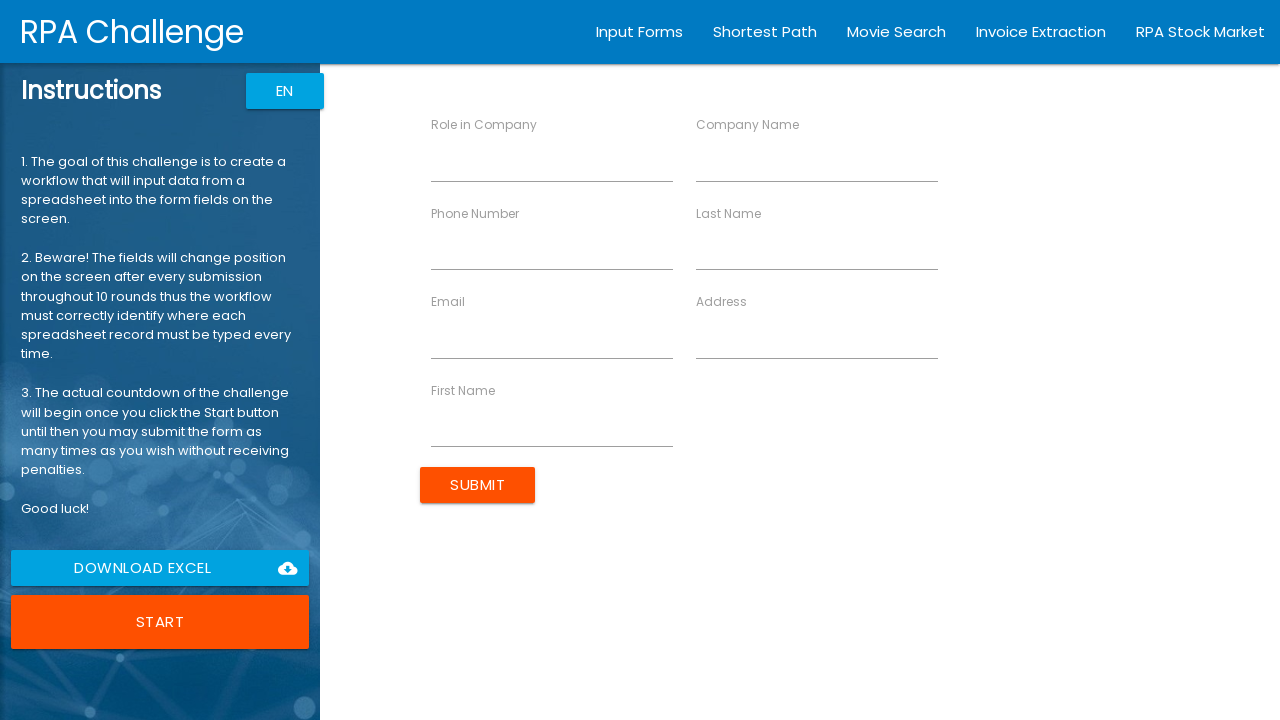

Navigated to RPA Challenge page
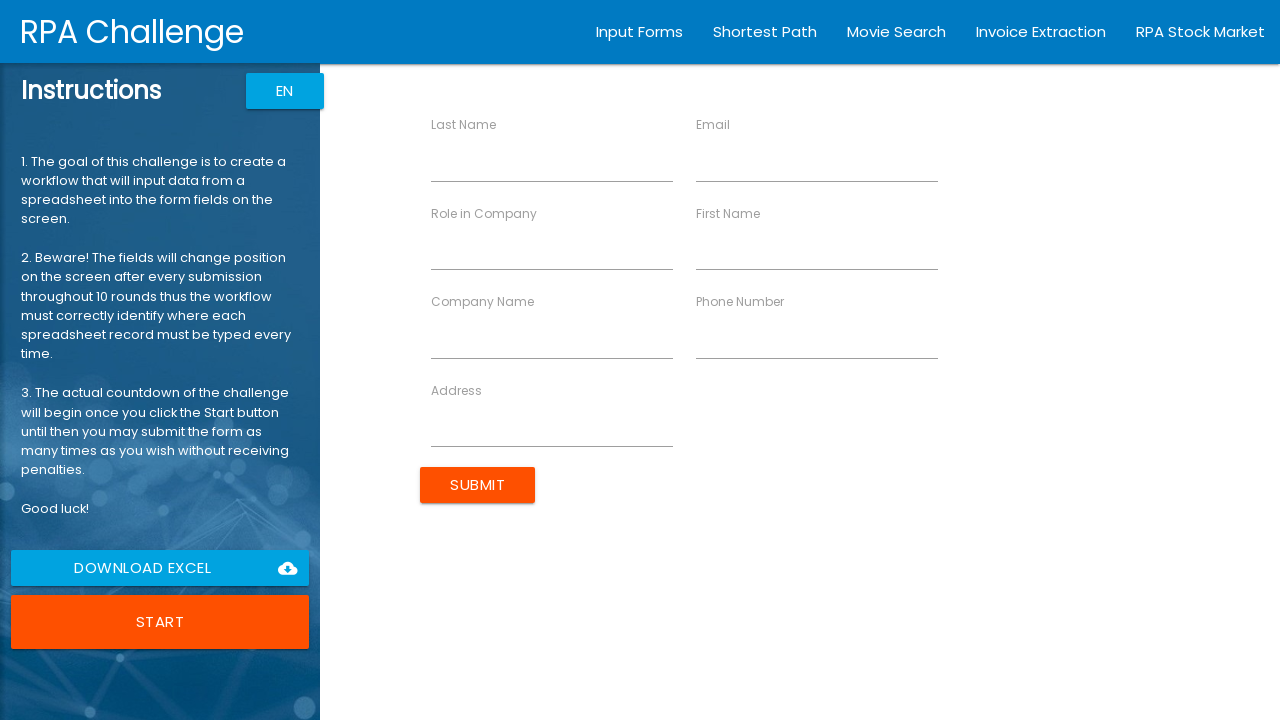

Filled address input field with '742 Evergreen Terrace, Springfield' on input[ng-reflect-name='labelAddress']
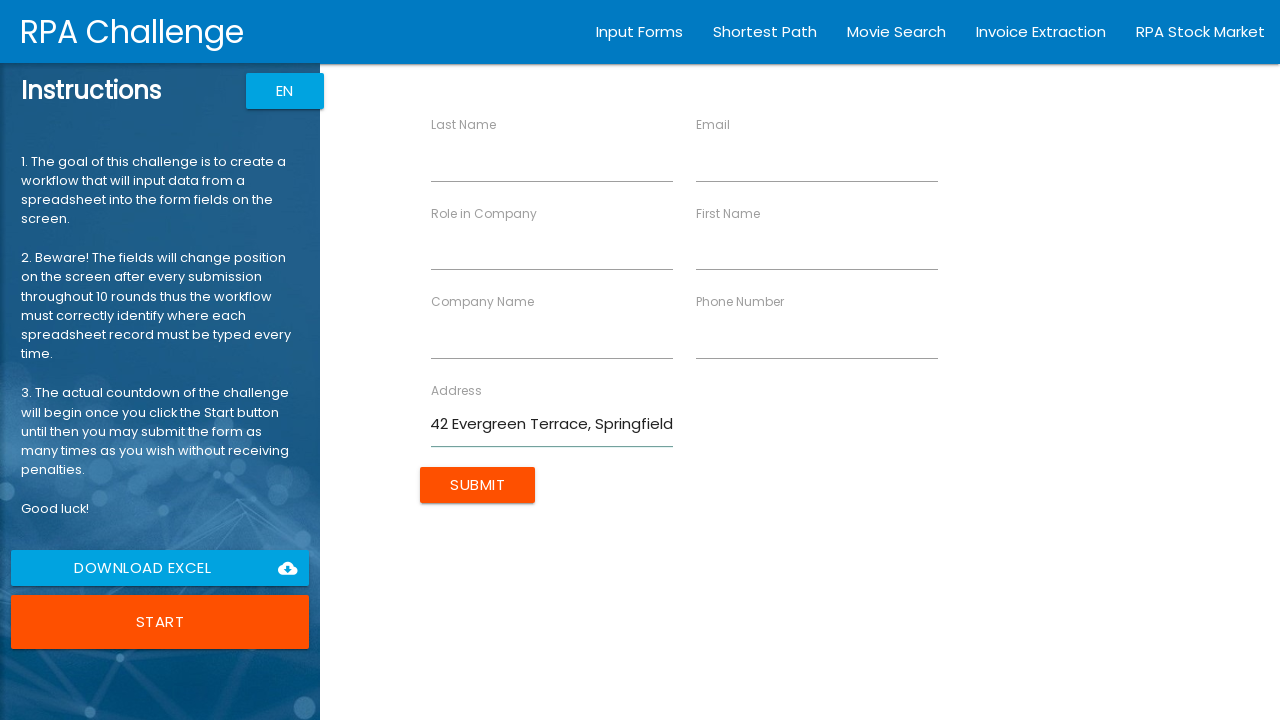

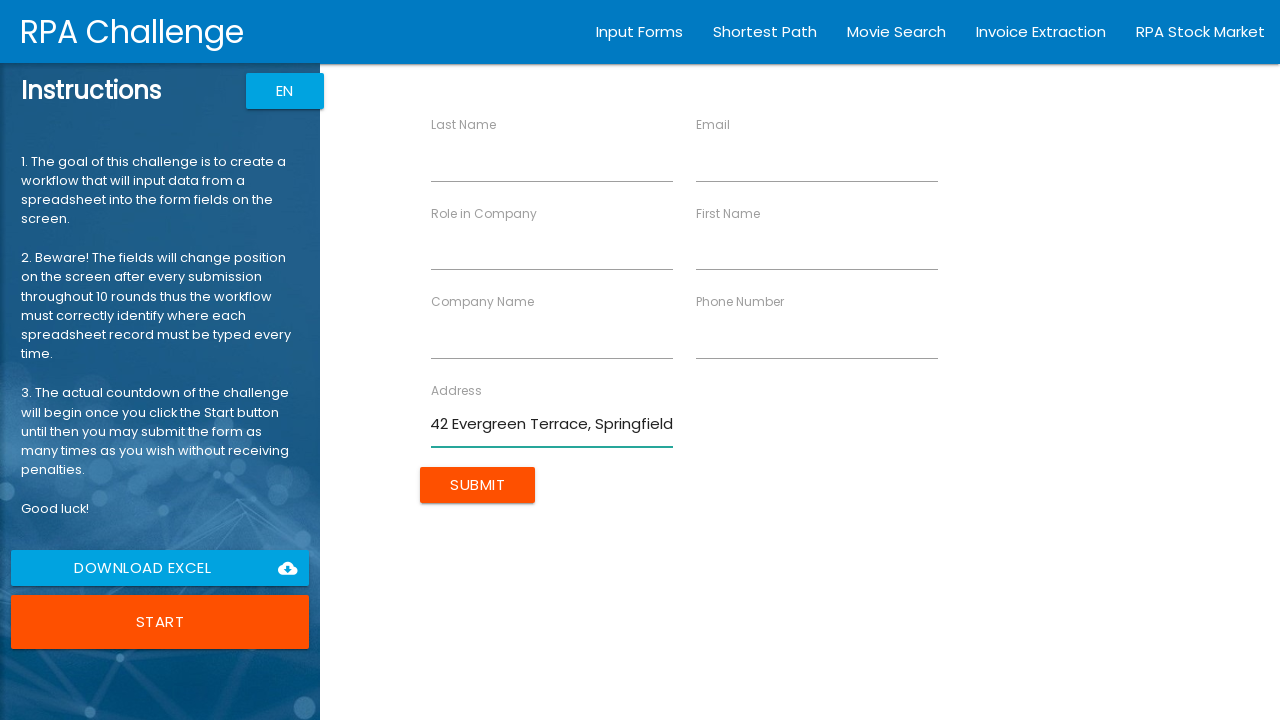